Tests prompt alert handling by clicking a button, entering text in the prompt, and accepting it

Starting URL: https://demoqa.com/alerts

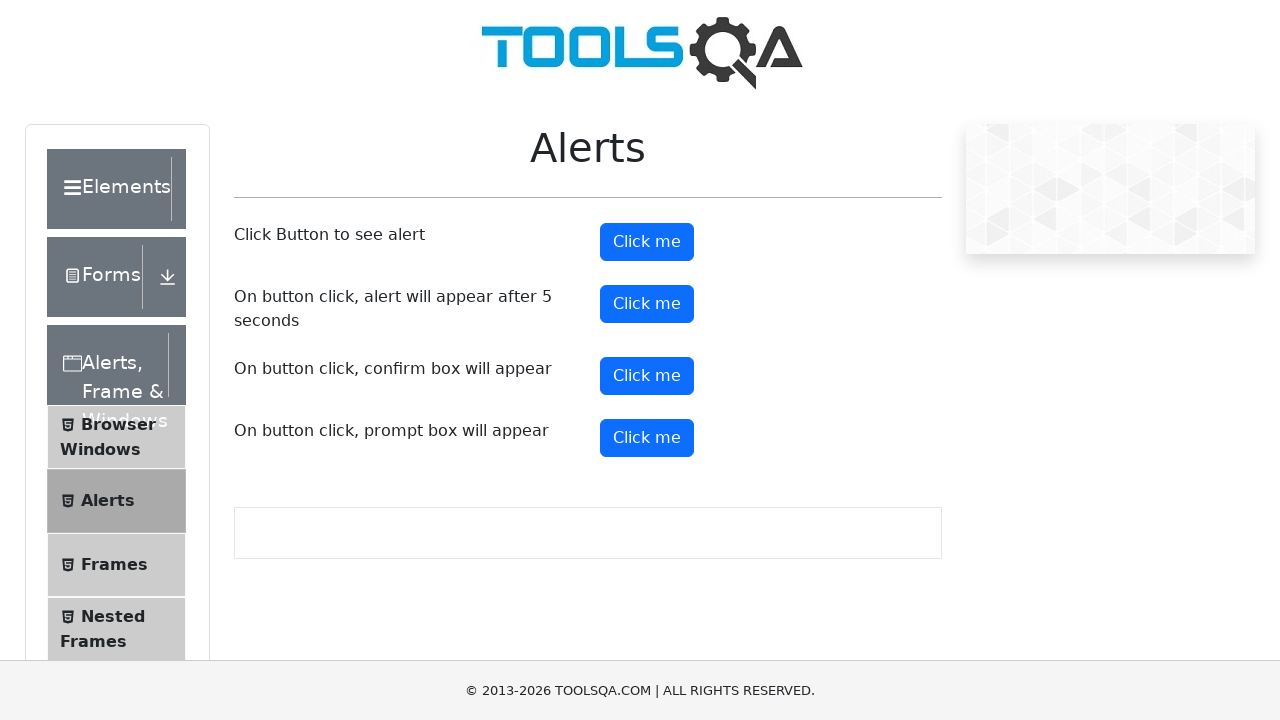

Scrolled down 750px to make prompt button visible
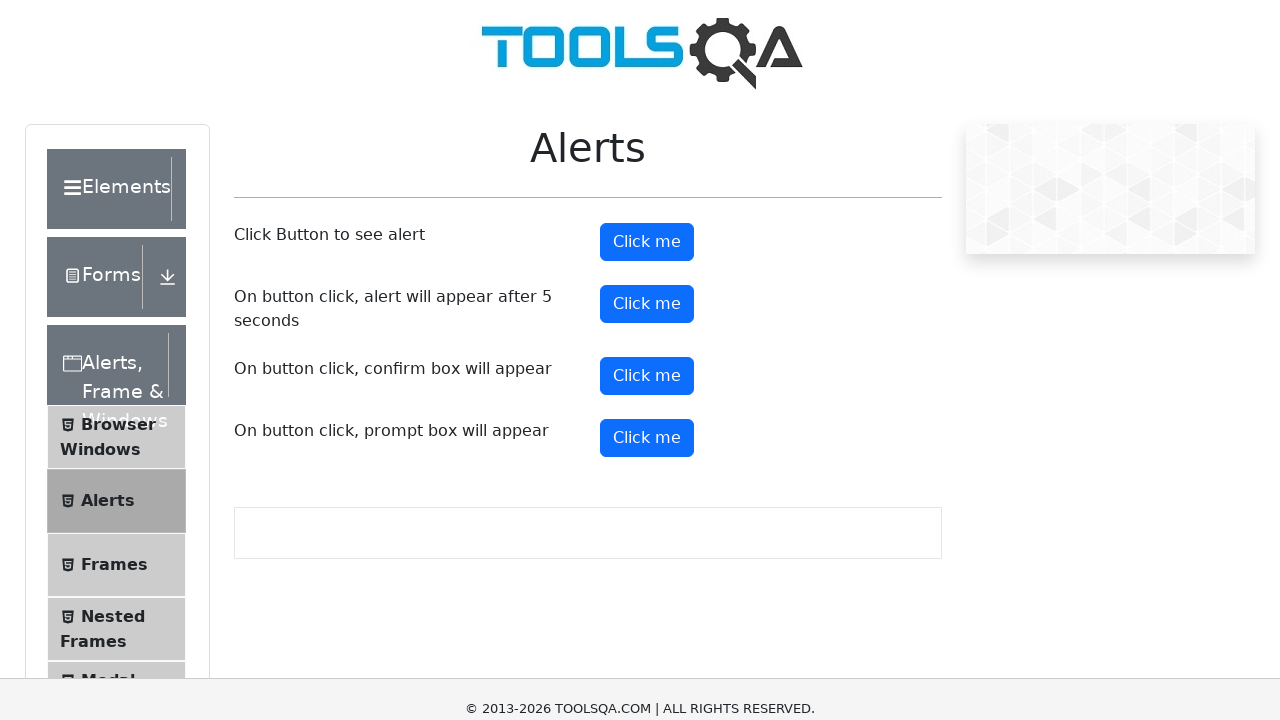

Set up dialog handler to accept prompt with 'Automation' text
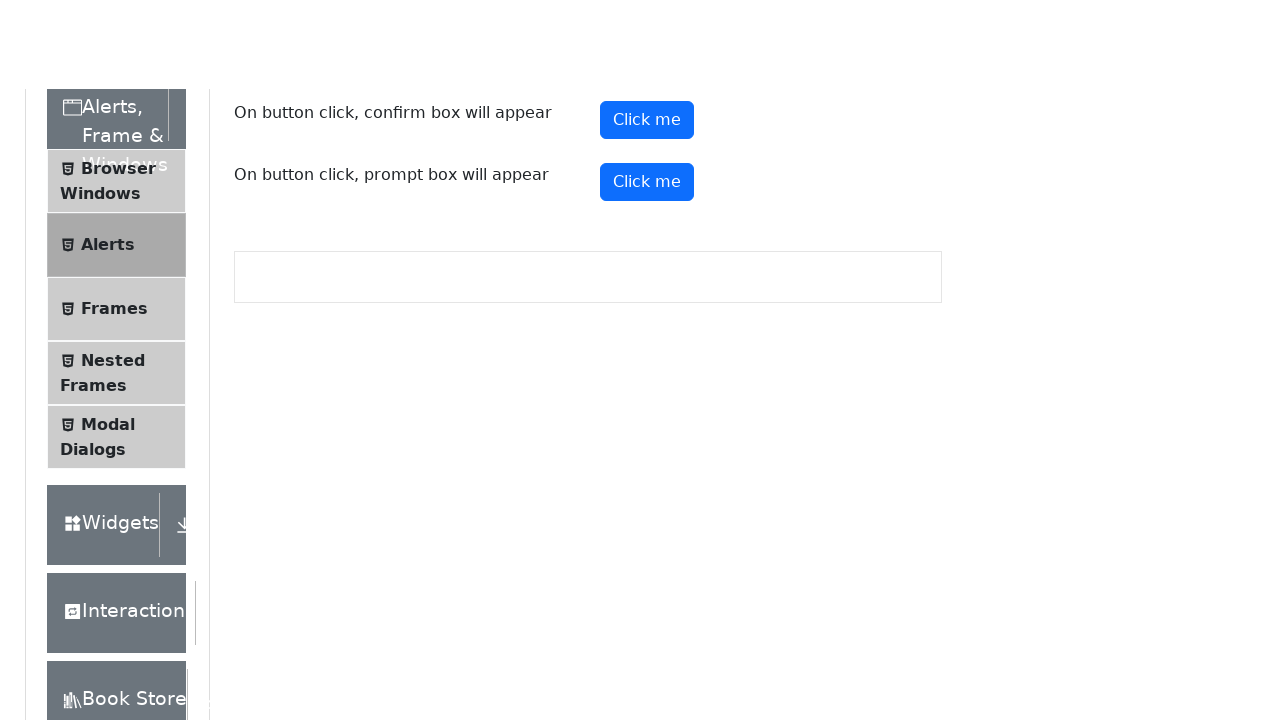

Clicked prompt alert button at (647, 44) on #promtButton
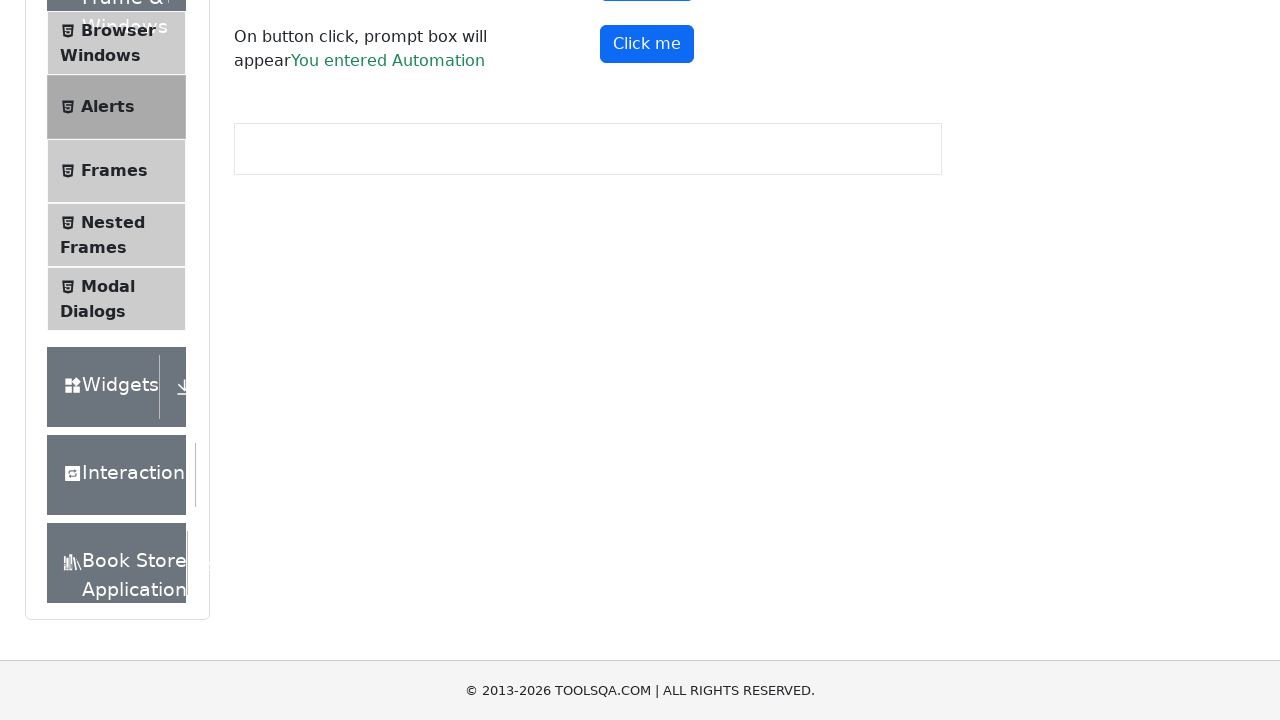

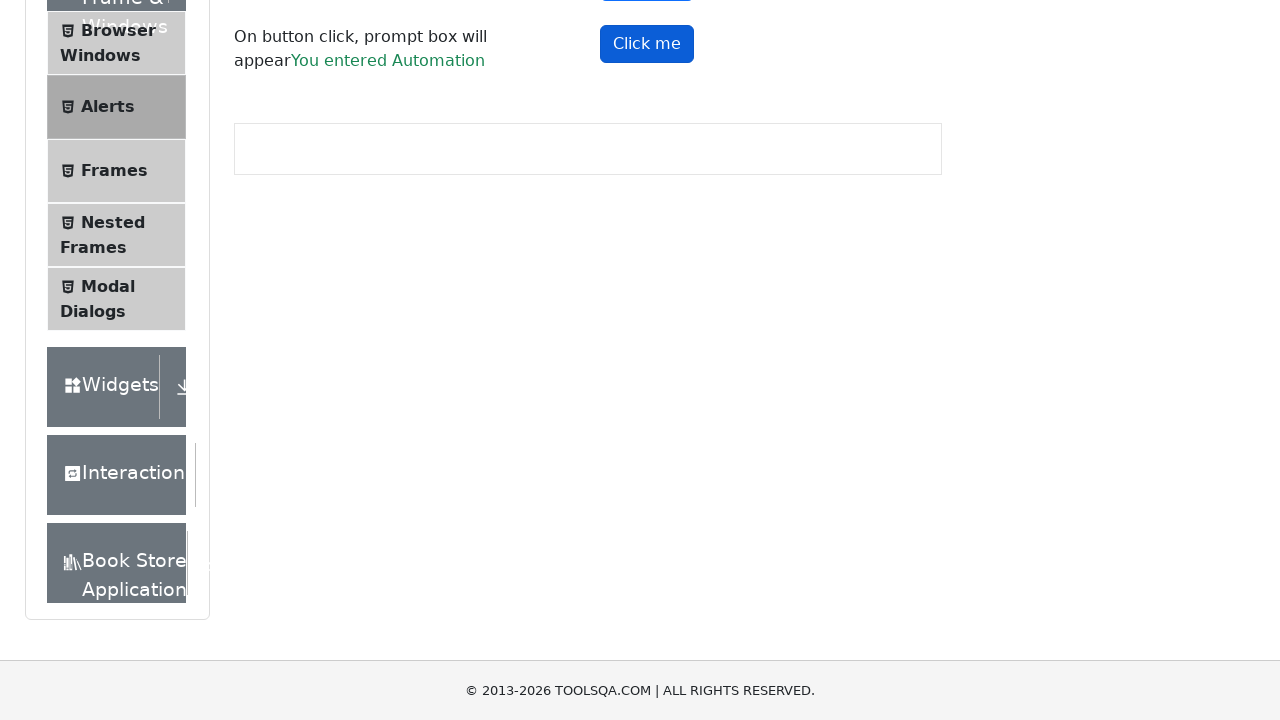